Navigates to an automation practice page and extracts text from buttons using XPath sibling and parent traversal

Starting URL: https://rahulshettyacademy.com/AutomationPractice

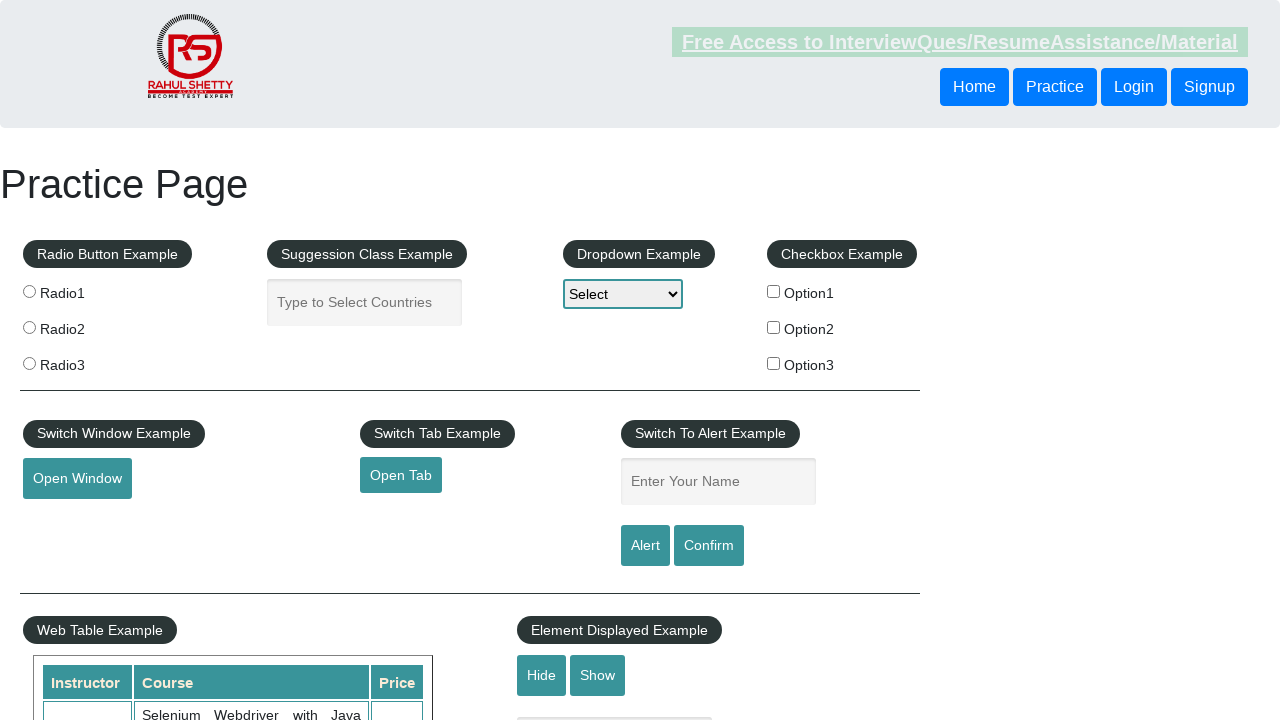

Navigated to automation practice page
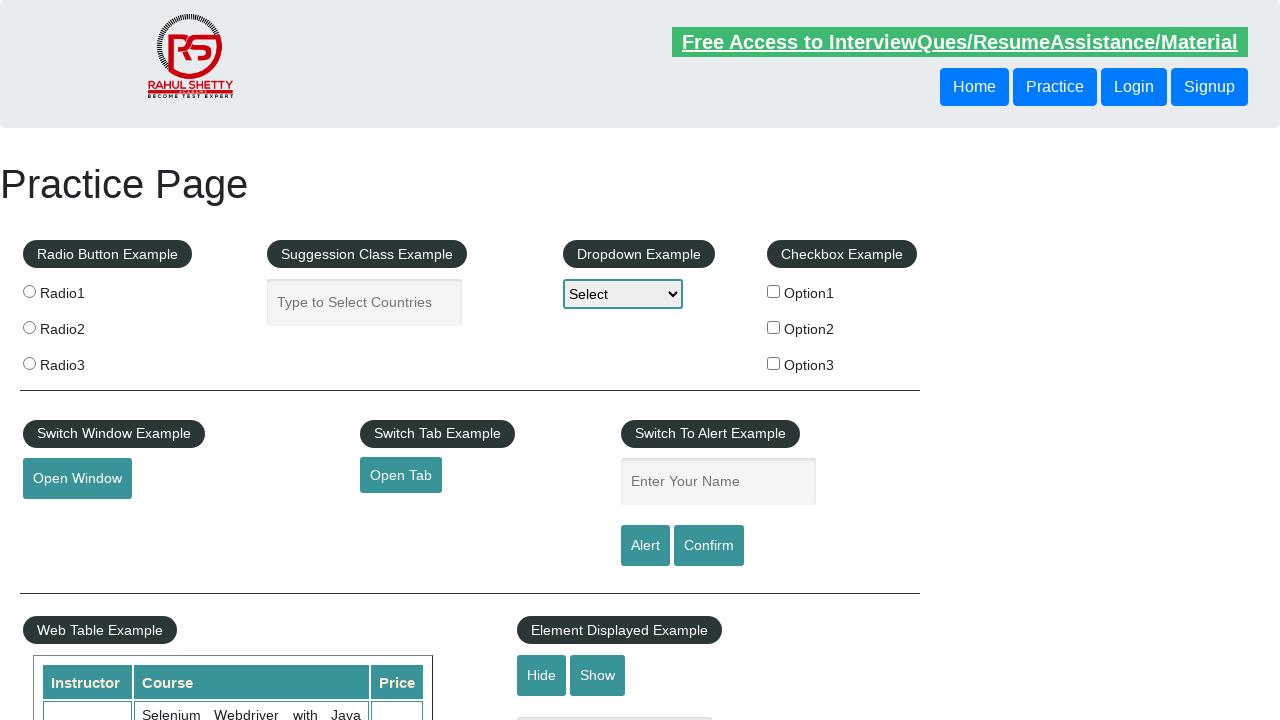

Extracted text from button using following-sibling XPath: Login
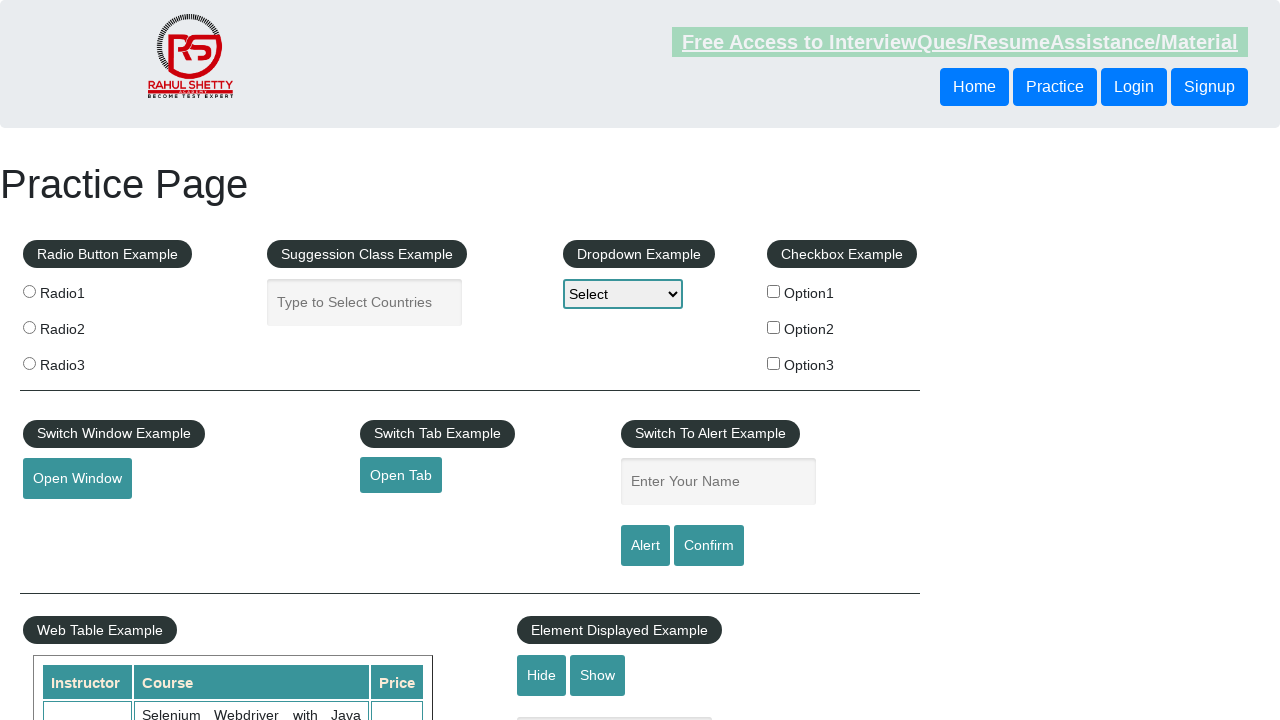

Extracted text from first button using parent XPath traversal: Practice
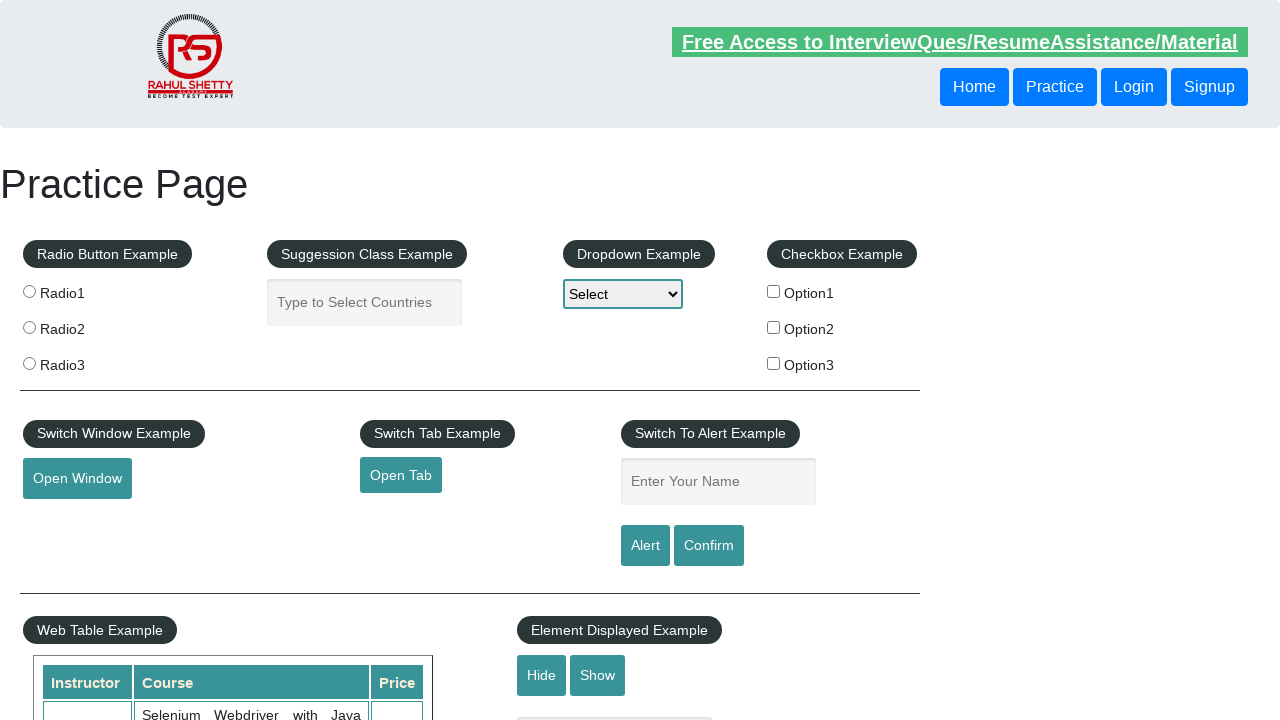

Extracted text from first button again using parent XPath traversal: Practice
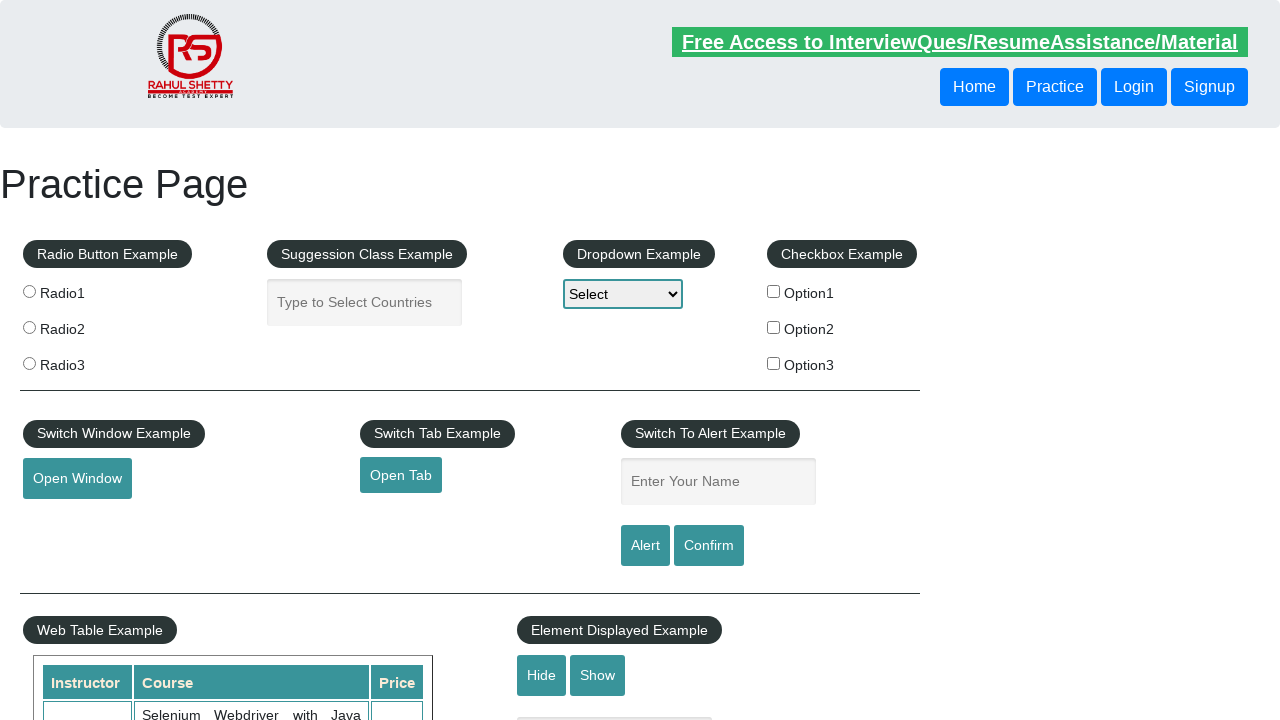

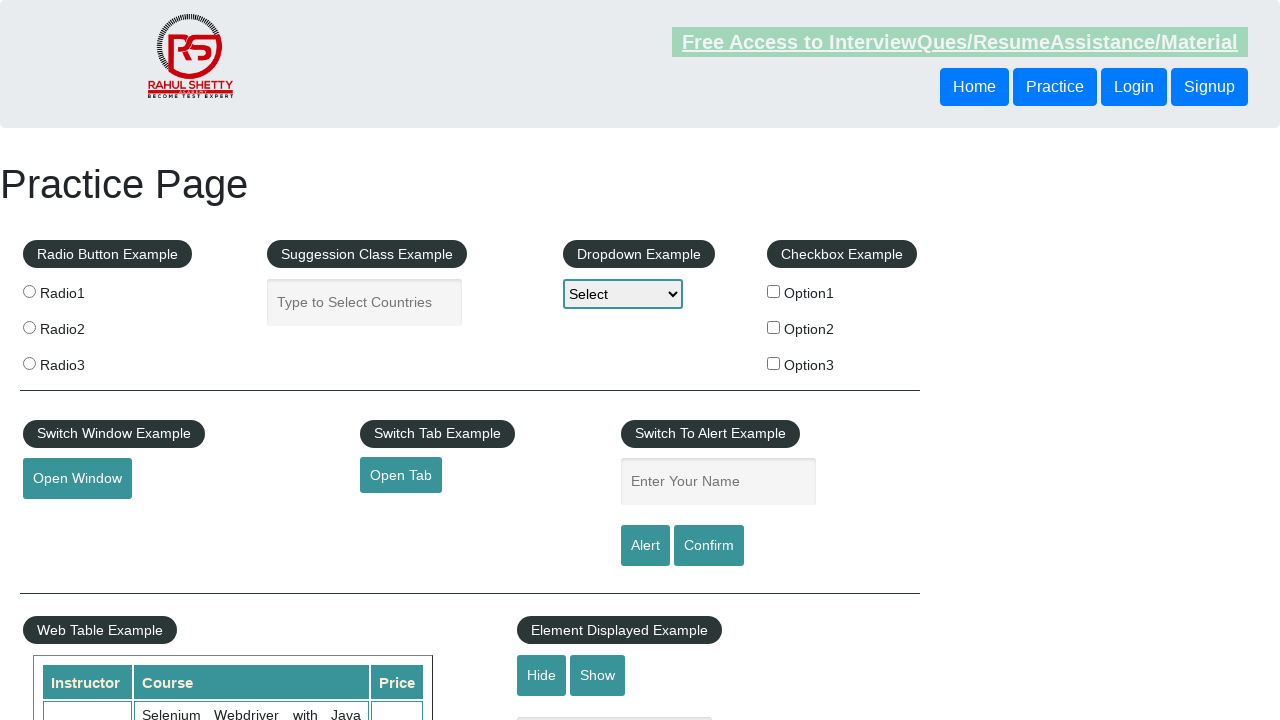